Verifies that calculator buttons have valid color styling for readability

Starting URL: https://www.desmos.com/scientific?lang=eng

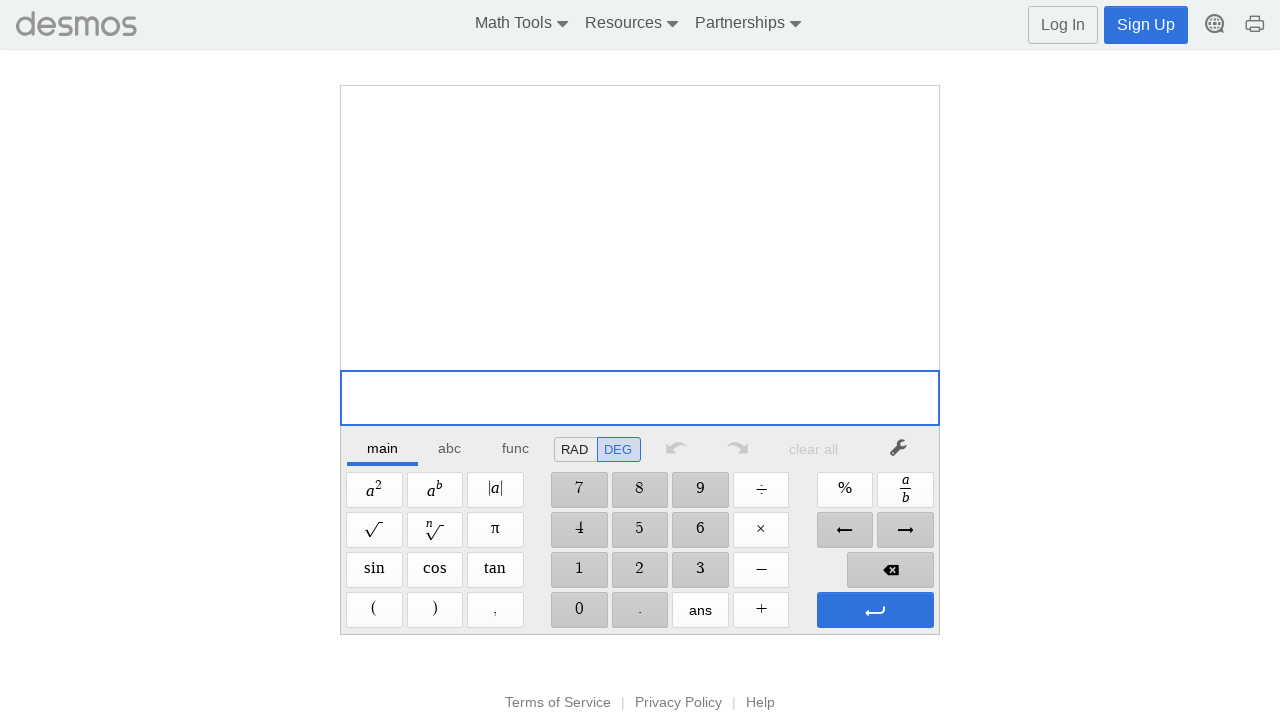

Located first calculator keypad button
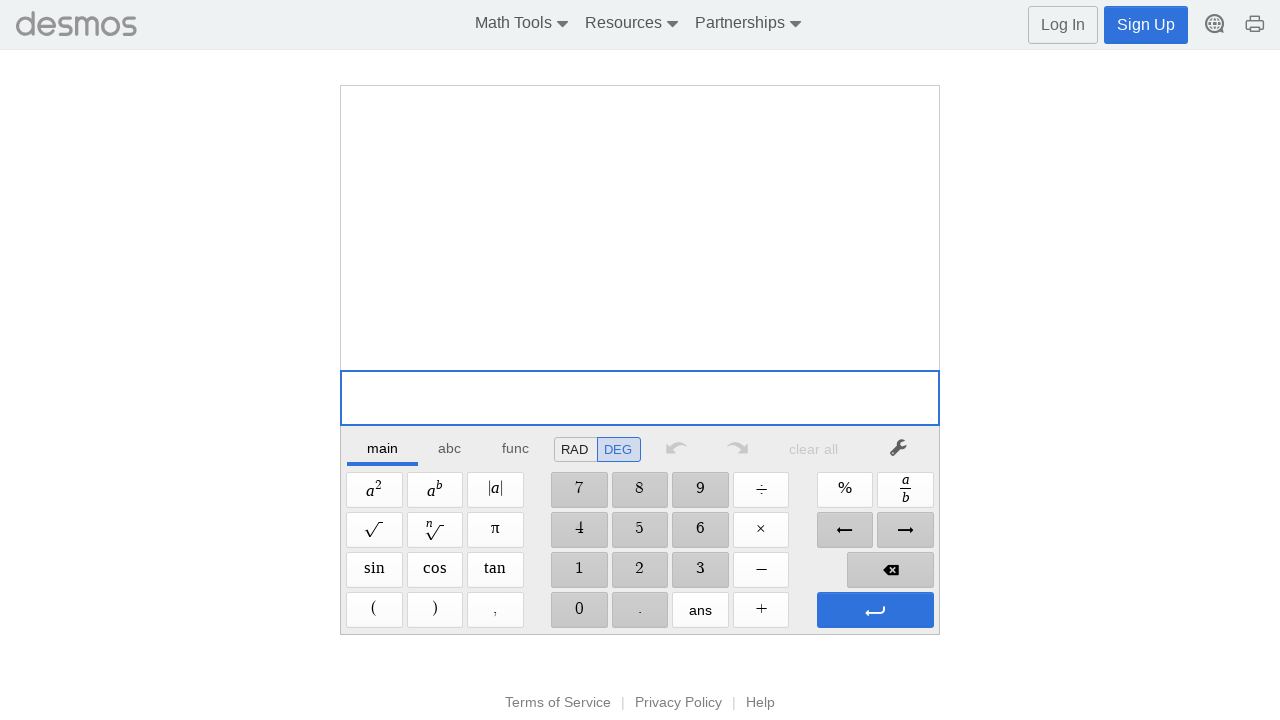

Waited for first keypad button to become visible
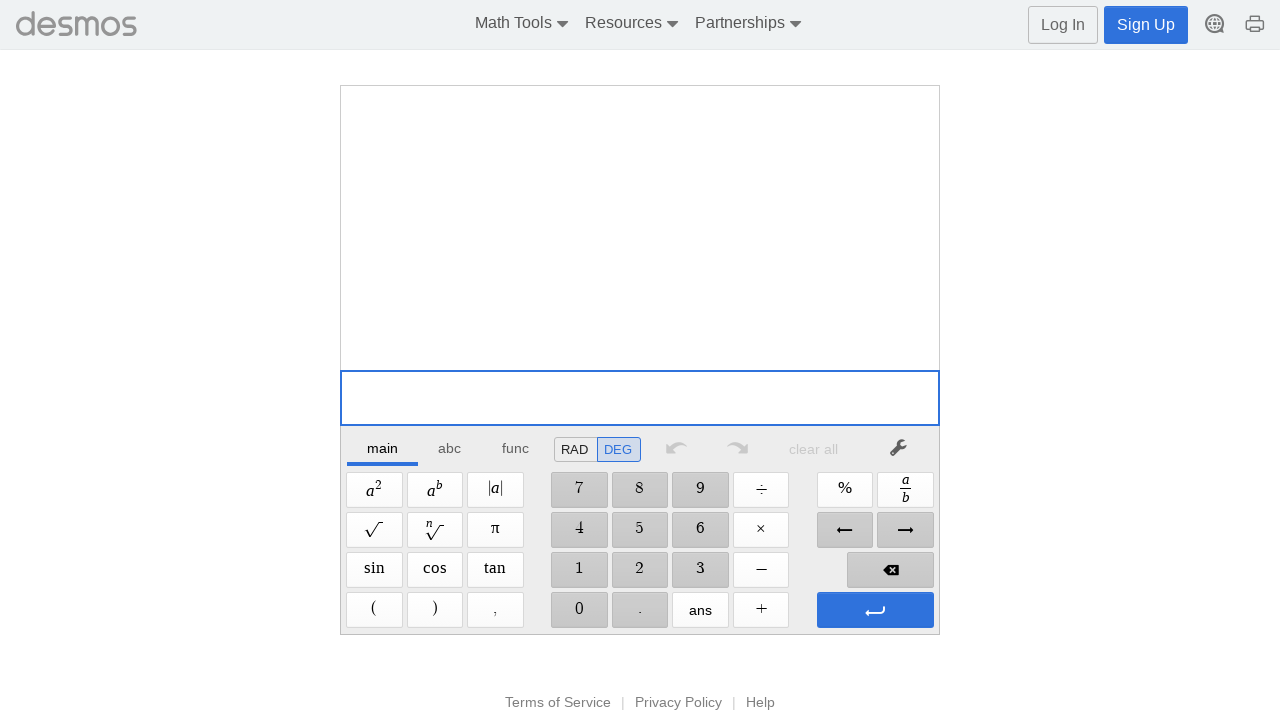

Retrieved computed color style from button
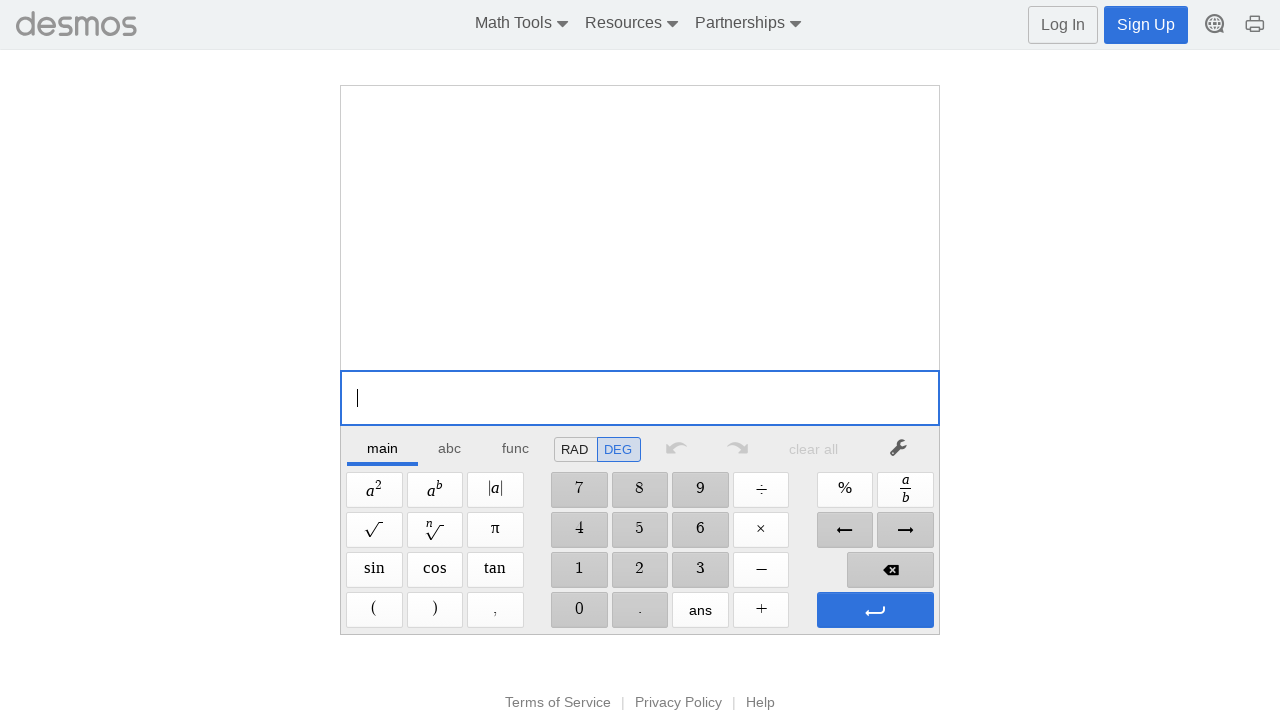

Verified button uses valid RGB color format: rgb(0, 0, 0)
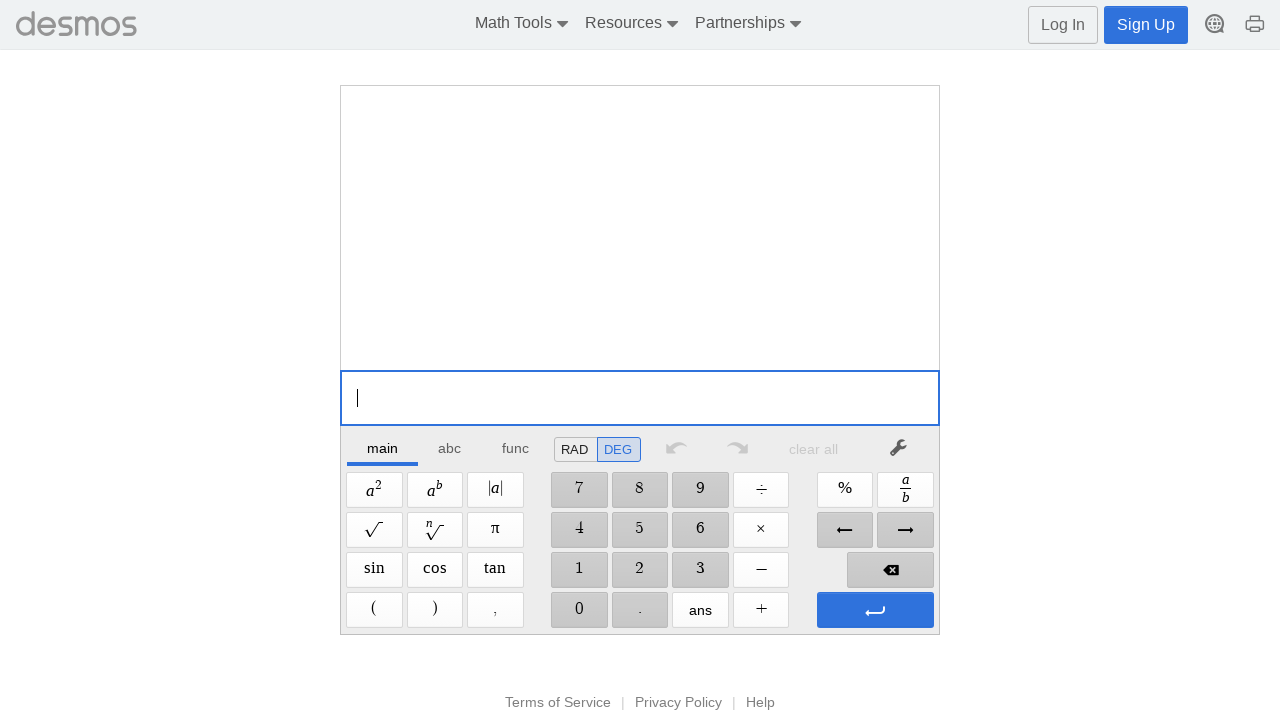

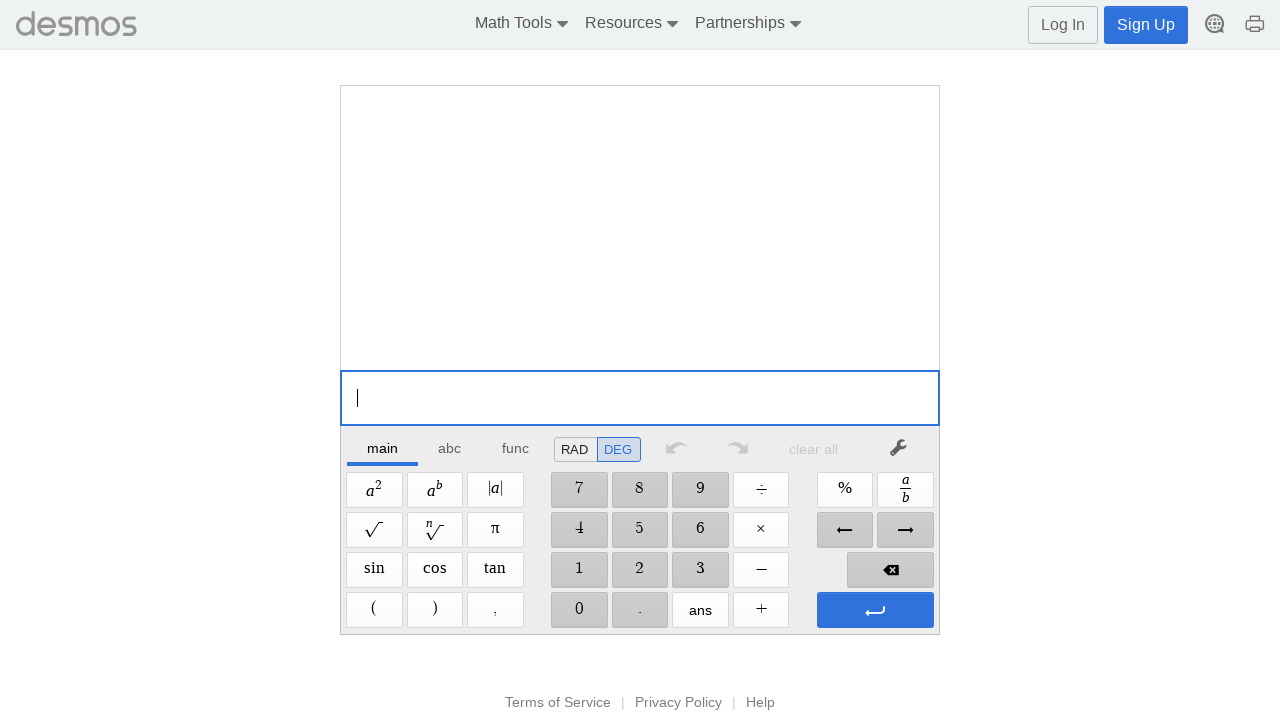